Tests checkbox interactions on a form by checking various checkbox states and selecting a specific item based on a switch statement

Starting URL: https://testautomationpractice.blogspot.com/2018/09/automation-form.html

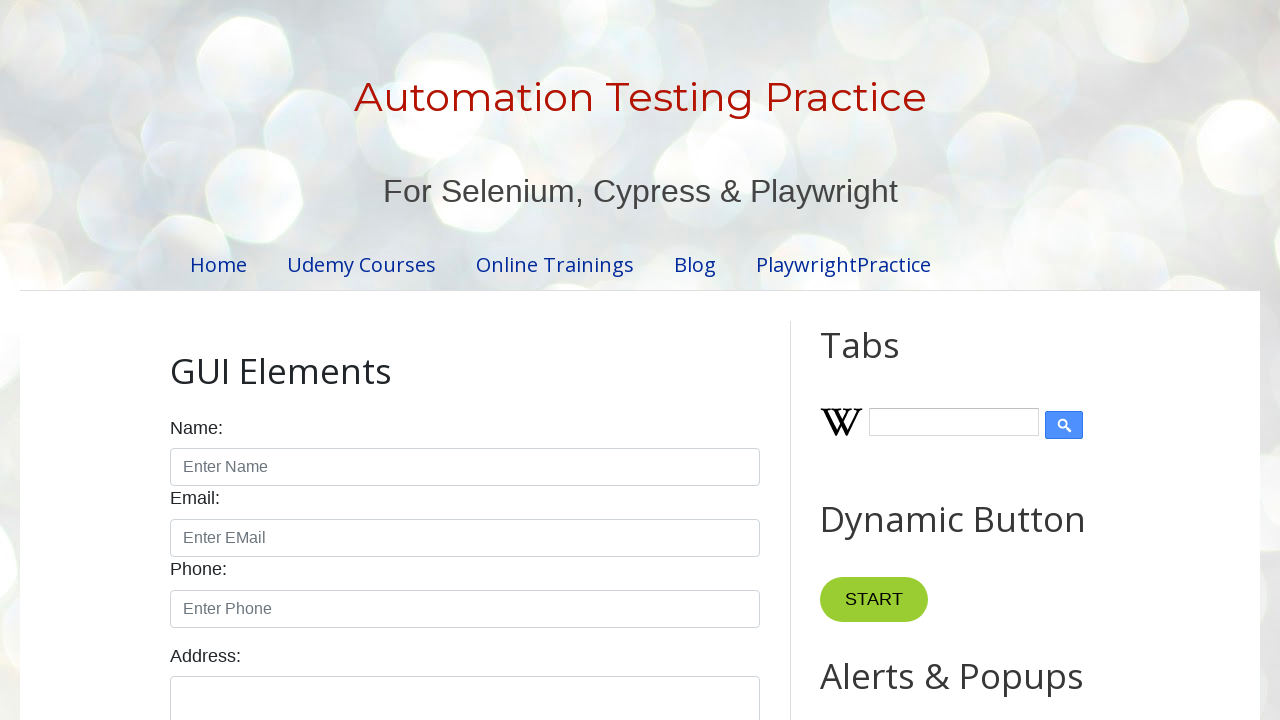

Located first checkbox element
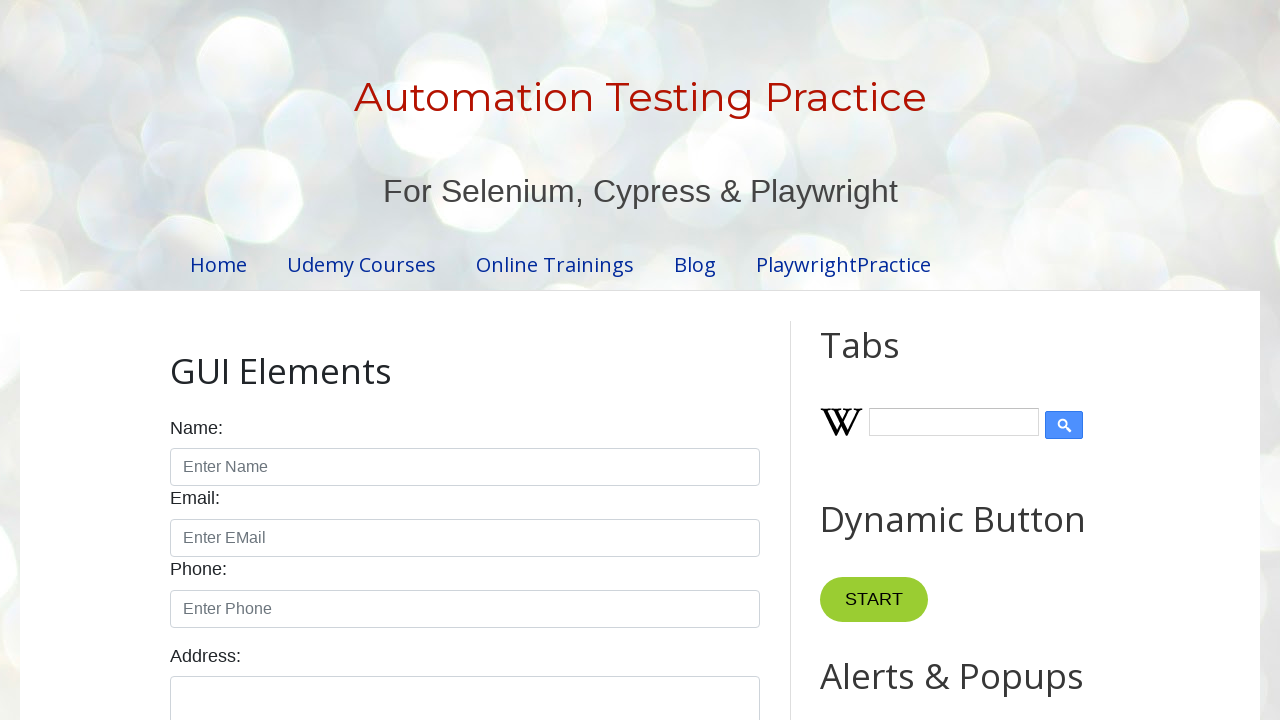

Checked first checkbox state
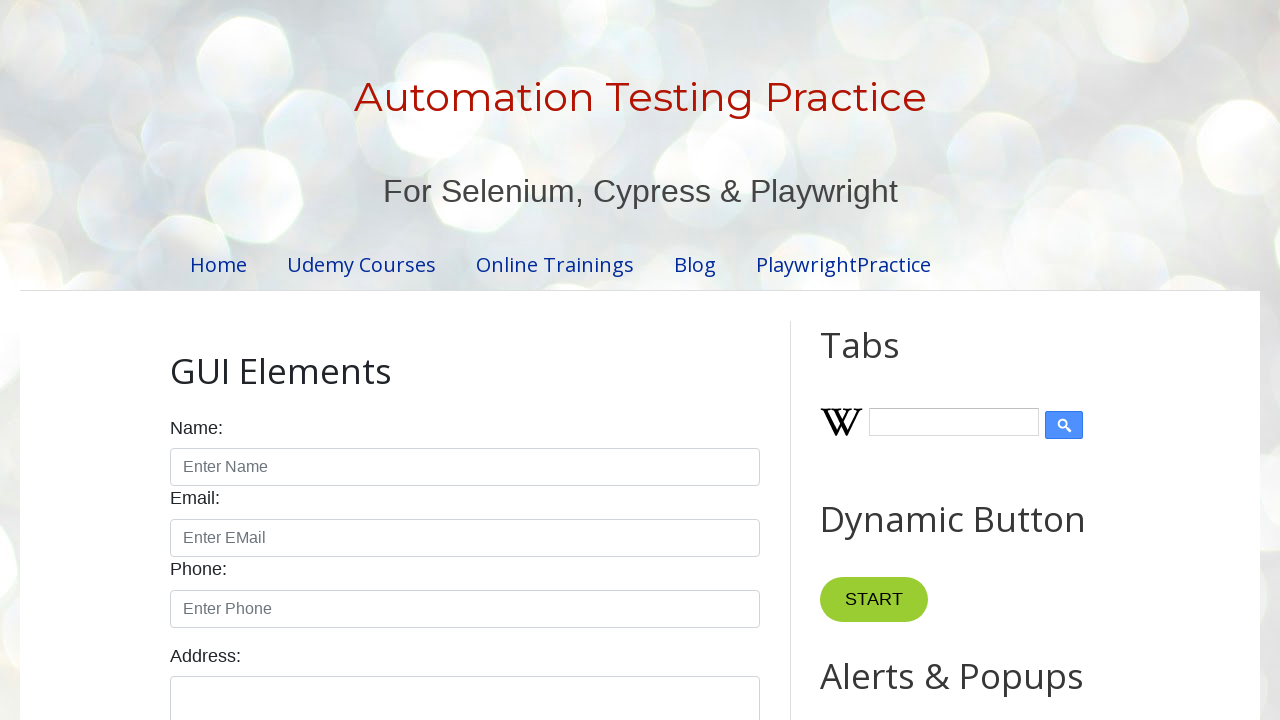

Located second checkbox element
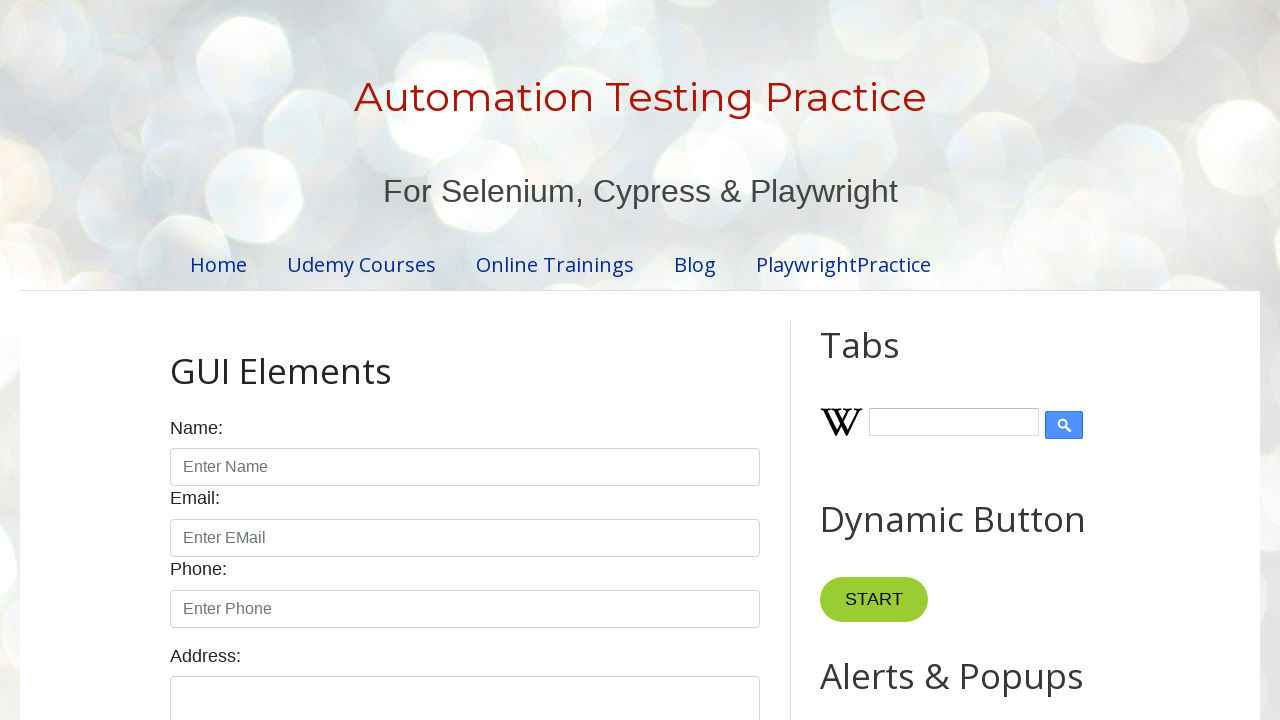

Checked second checkbox state
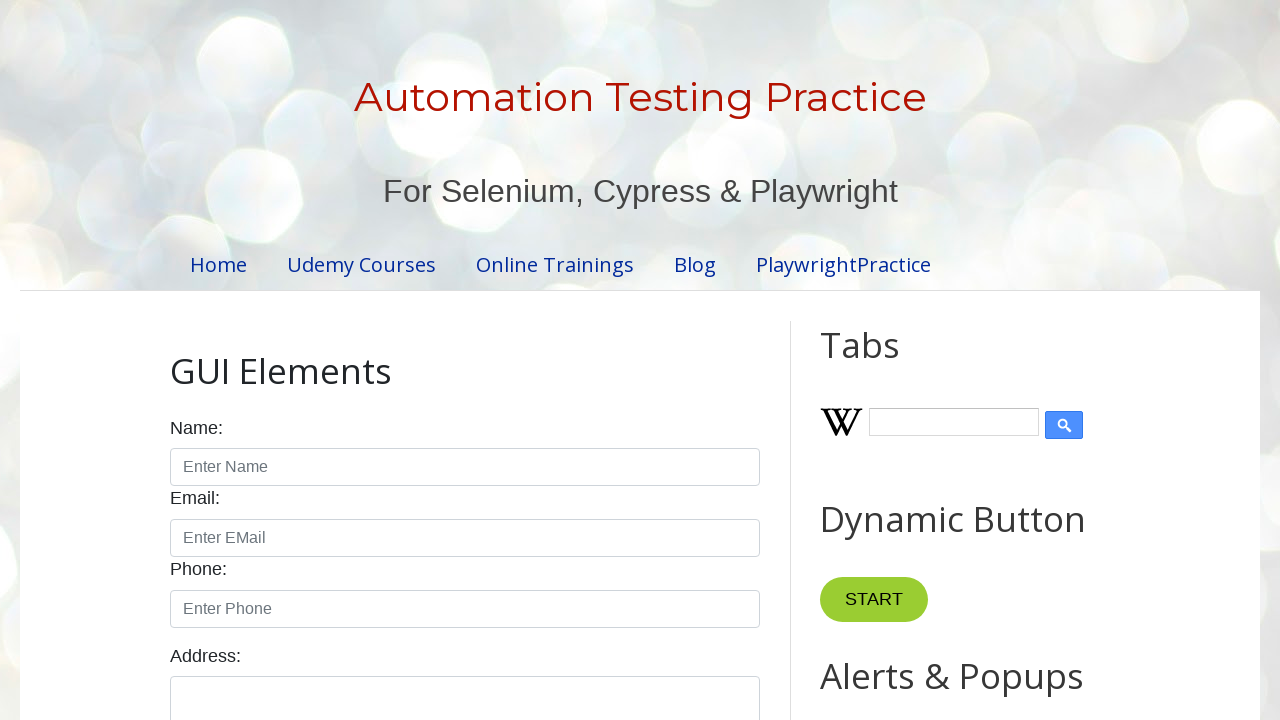

Located all checkbox elements
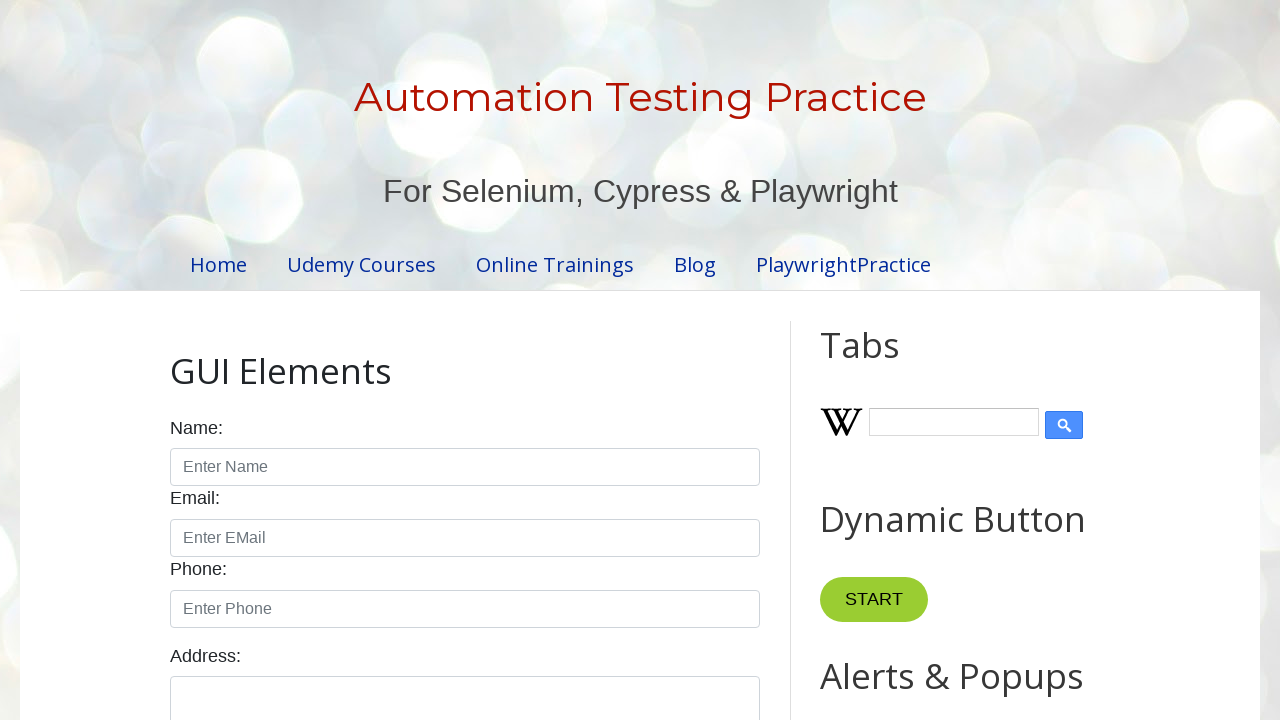

Counted total checkboxes: 5
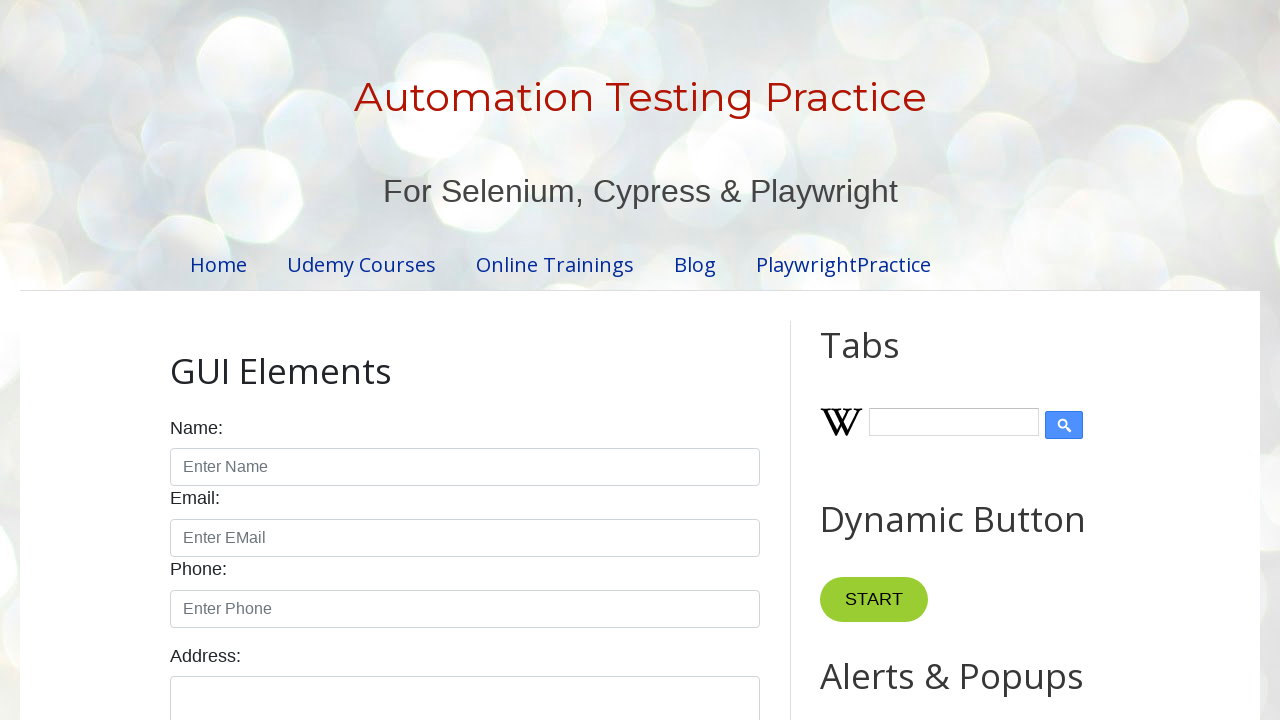

Clicked Tablet checkbox at (372, 361) on xpath=//td[text()='Tablet ']
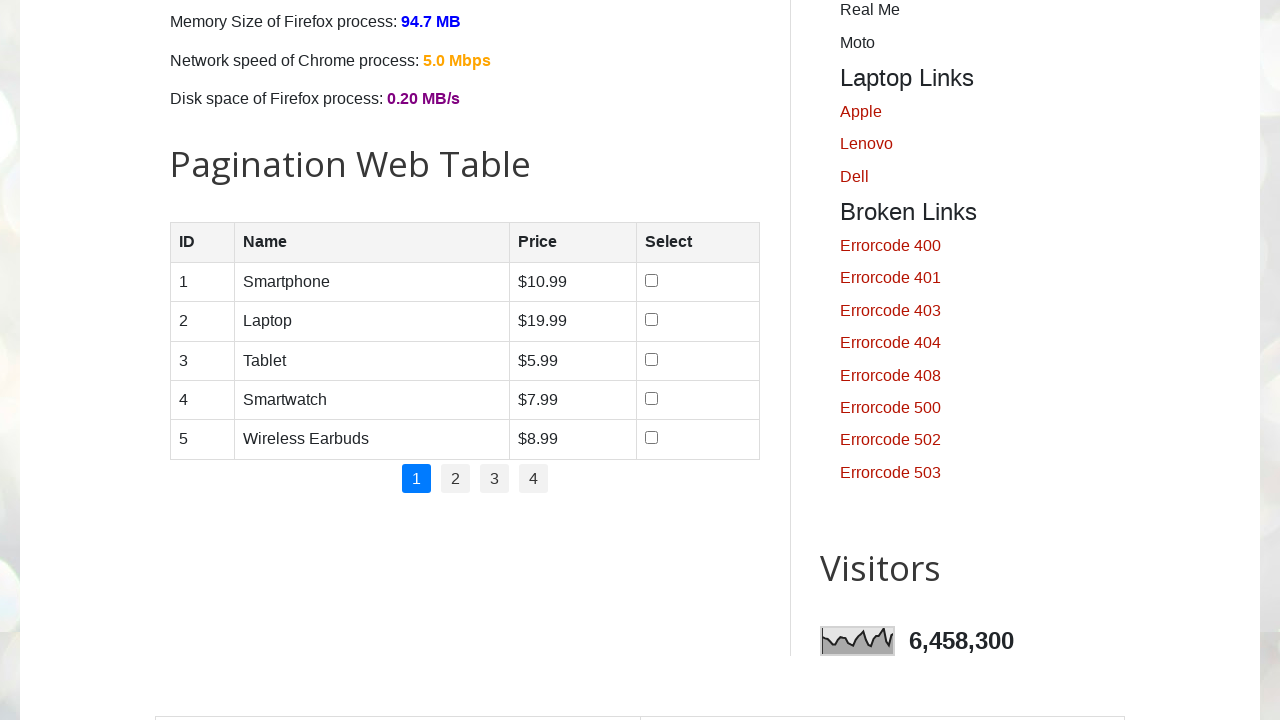

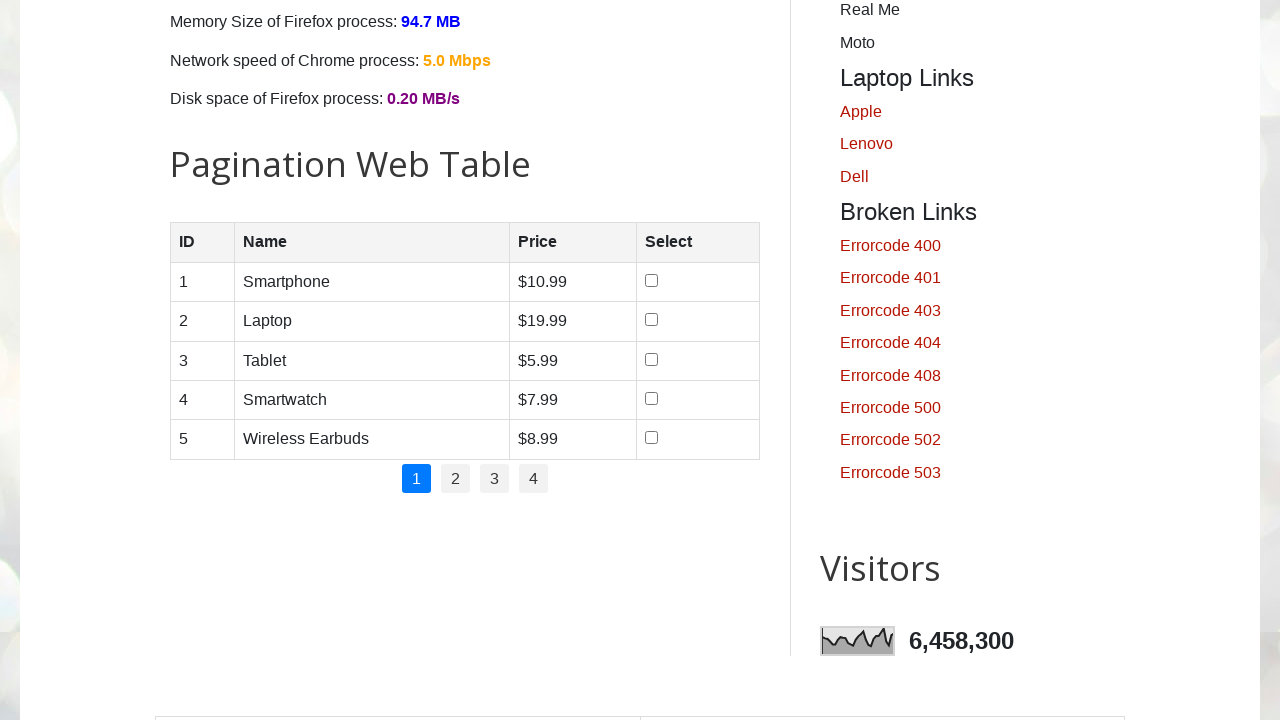